Verifies that clicking Phones category twice and then selecting Samsung Galaxy S6 works correctly

Starting URL: https://www.demoblaze.com/

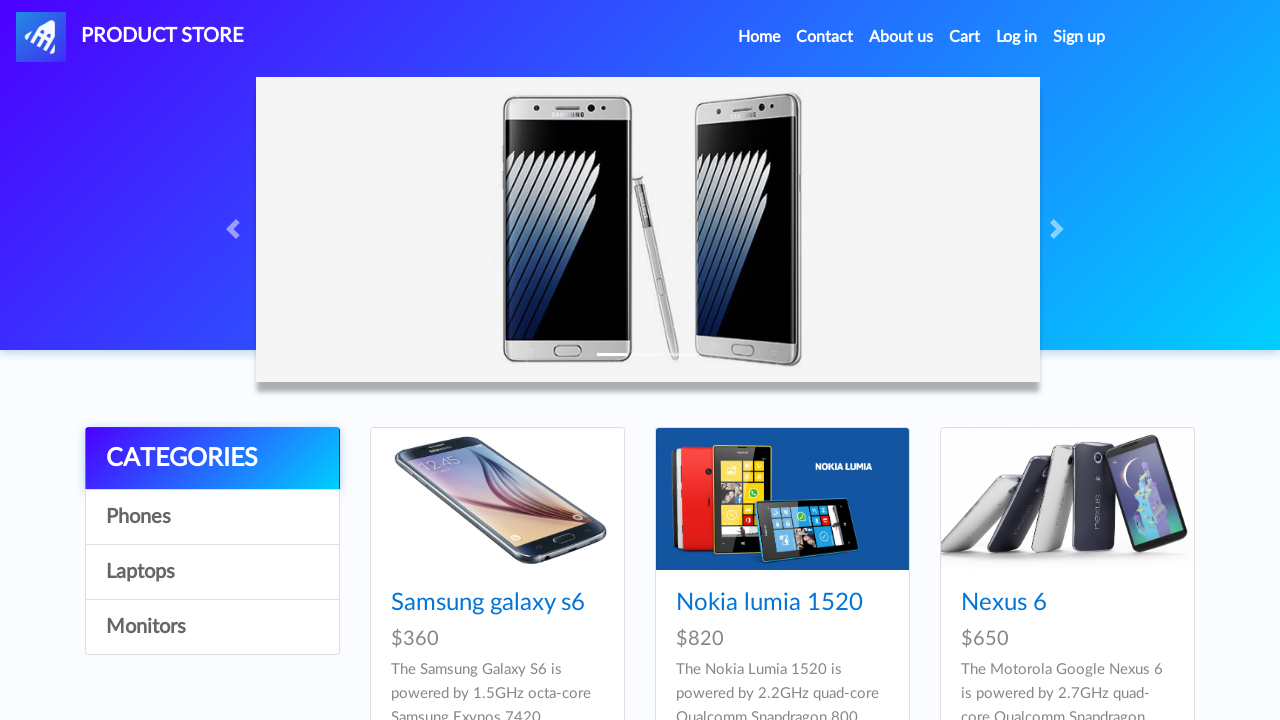

Waited for page to load (networkidle)
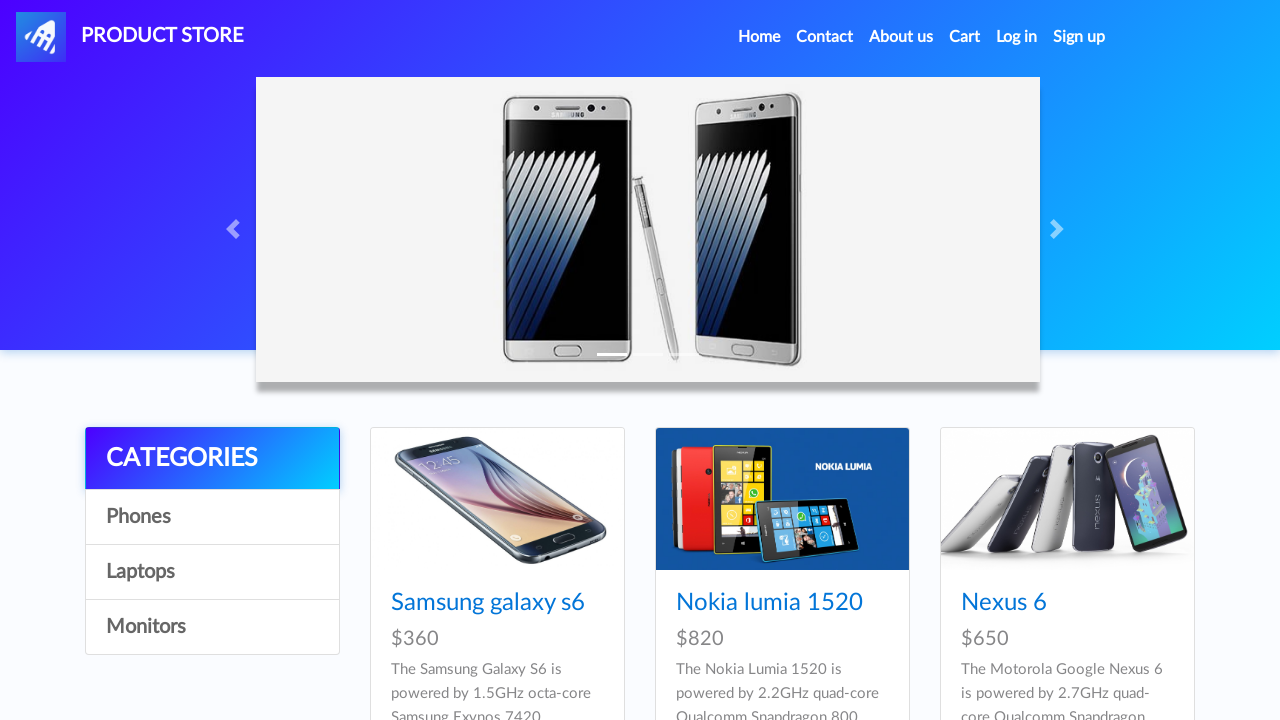

Located Phones category element
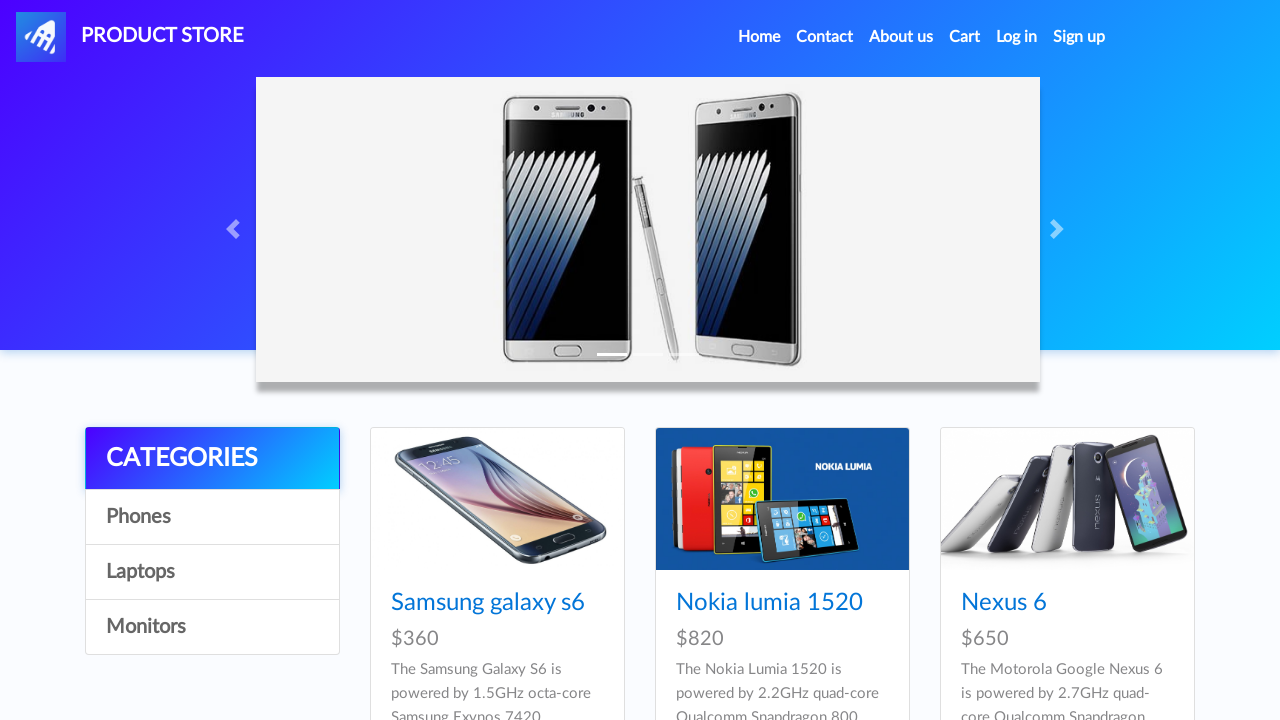

Verified Phones category is visible
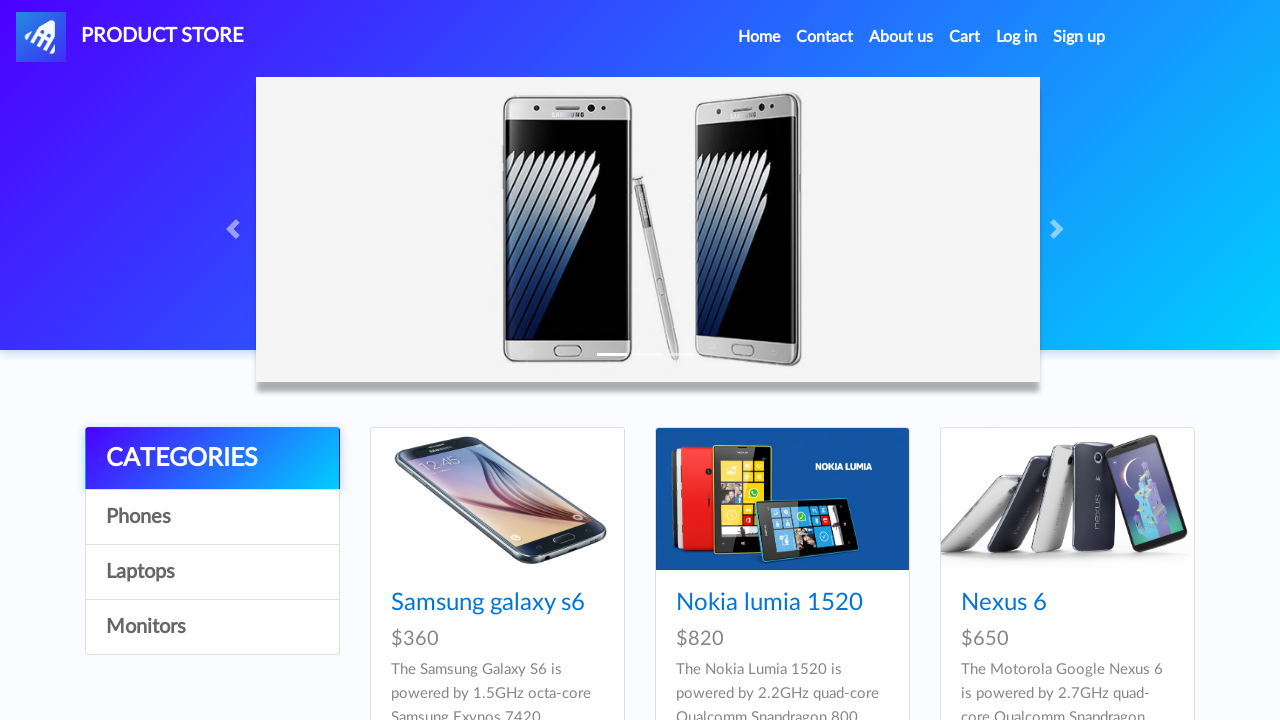

Clicked on Phones category (first time) at (212, 517) on text=Phones
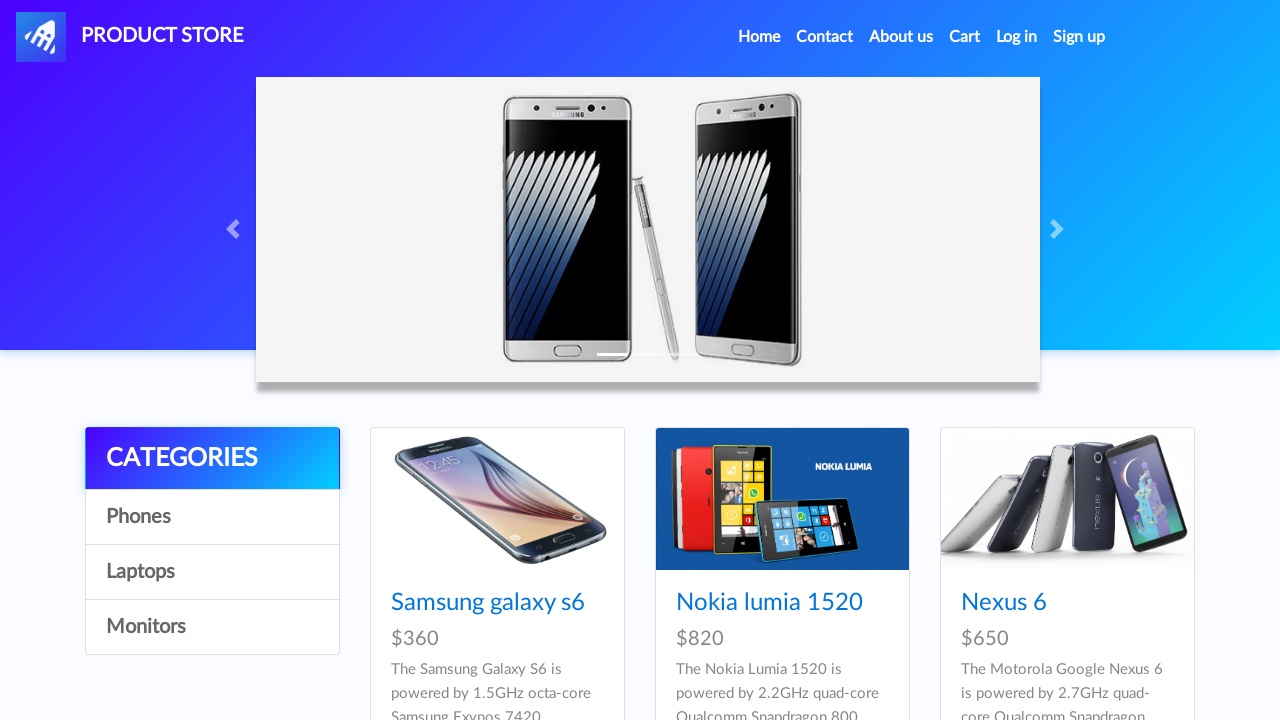

Located Phones category element again
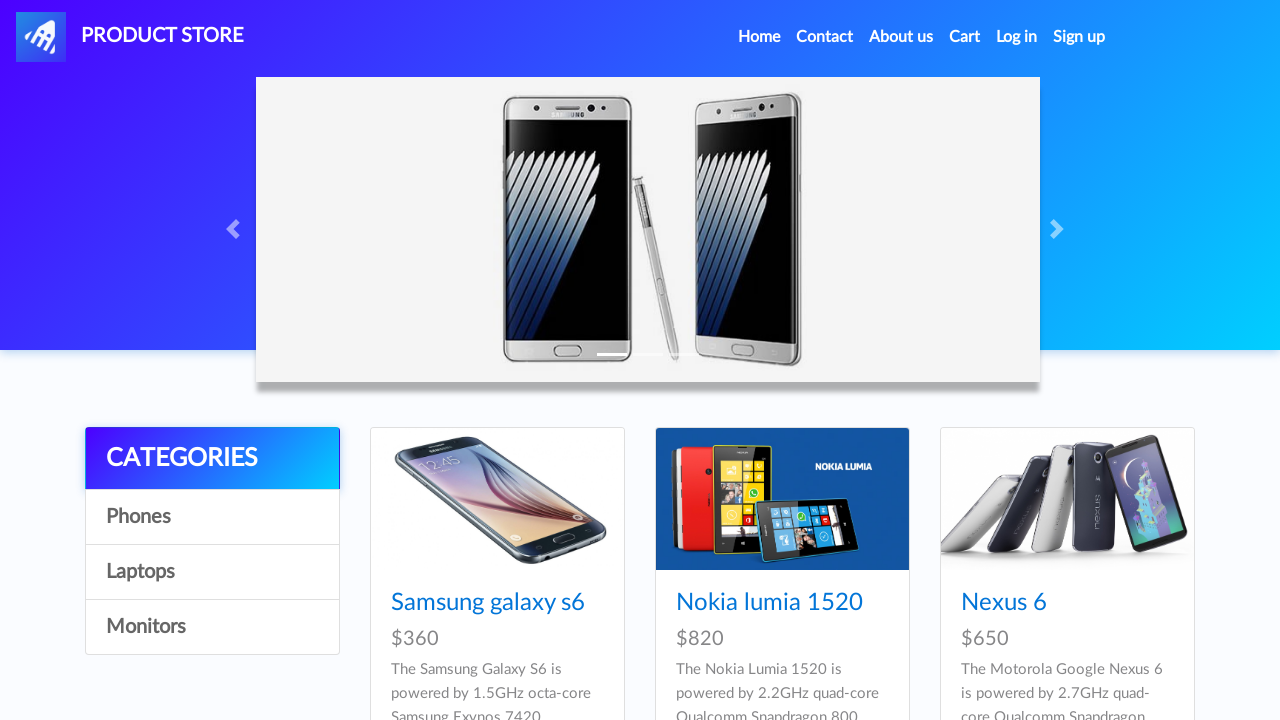

Verified Phones category is visible (second time)
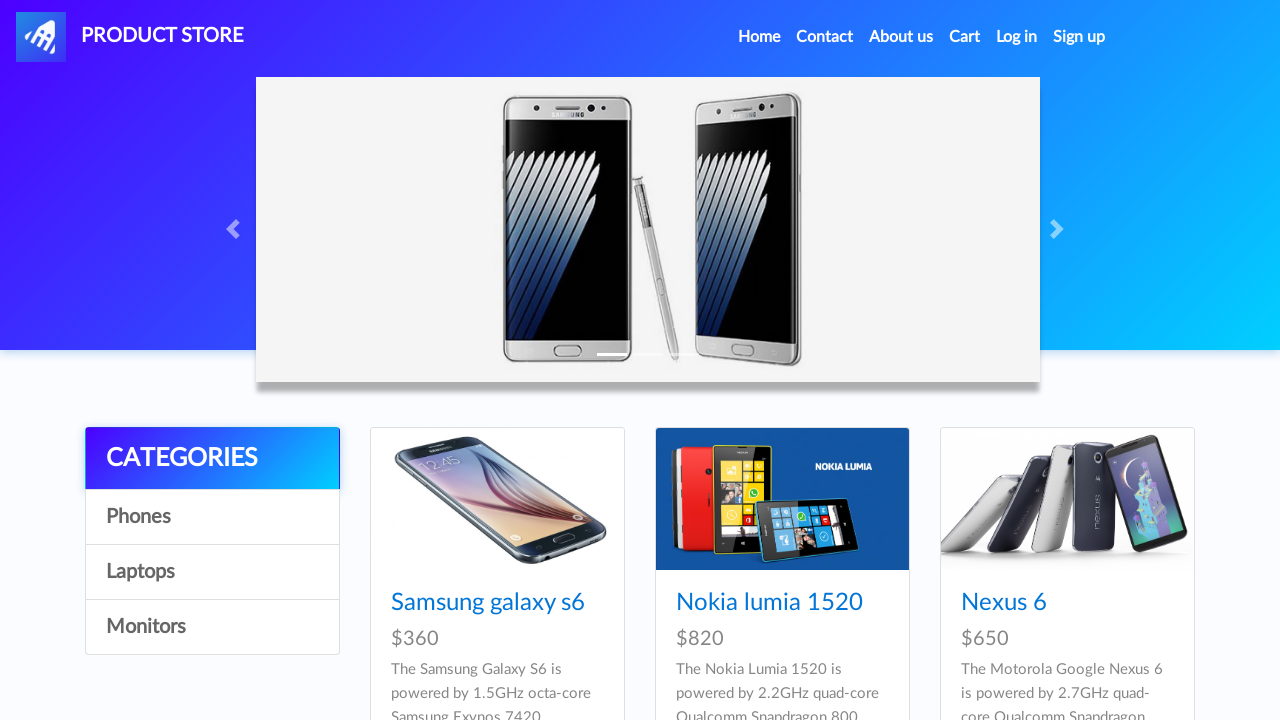

Clicked on Phones category (second time) at (212, 517) on text=Phones
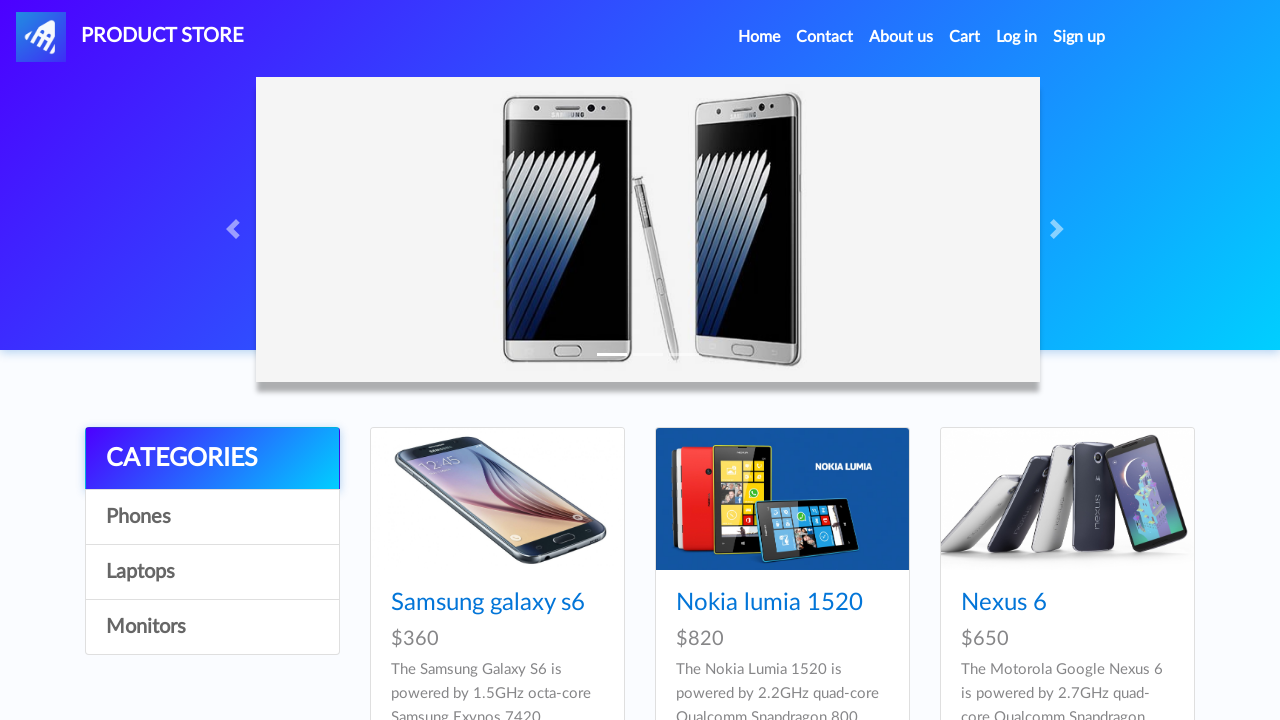

Clicked on Samsung Galaxy S6 product link at (488, 603) on a.hrefch >> internal:has-text="Samsung galaxy s6"i
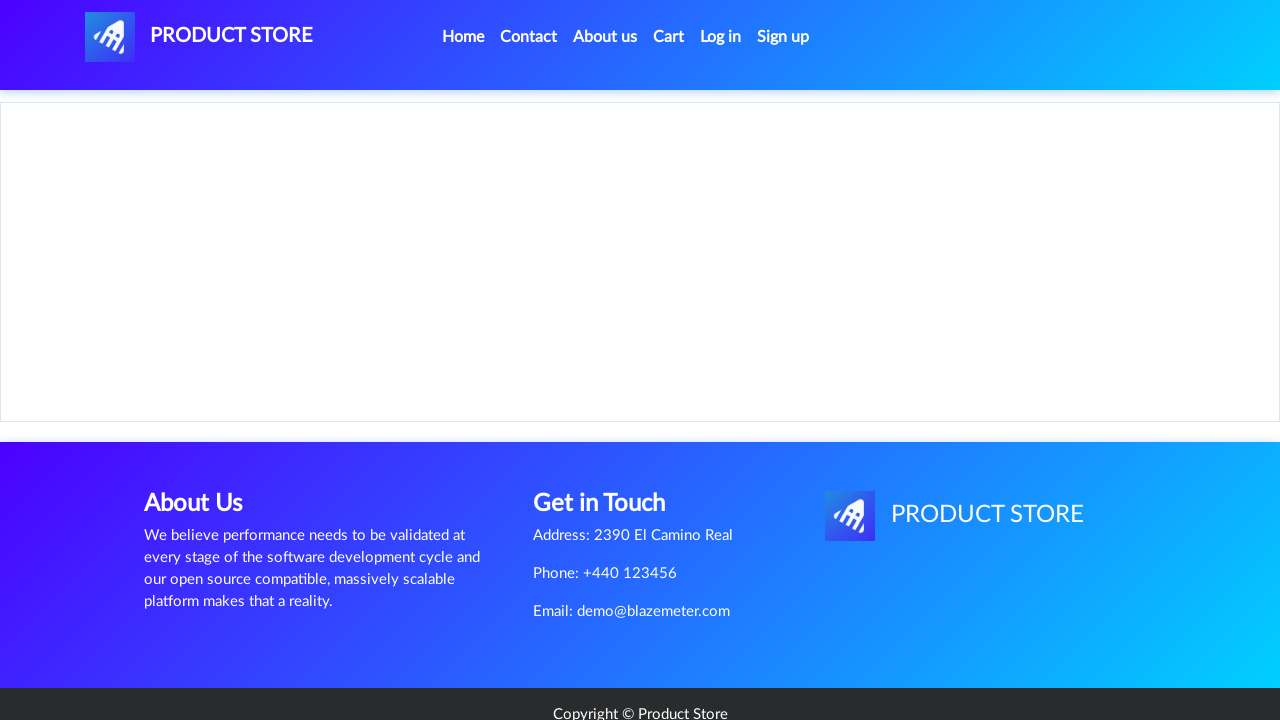

Located Samsung Galaxy S6 product header
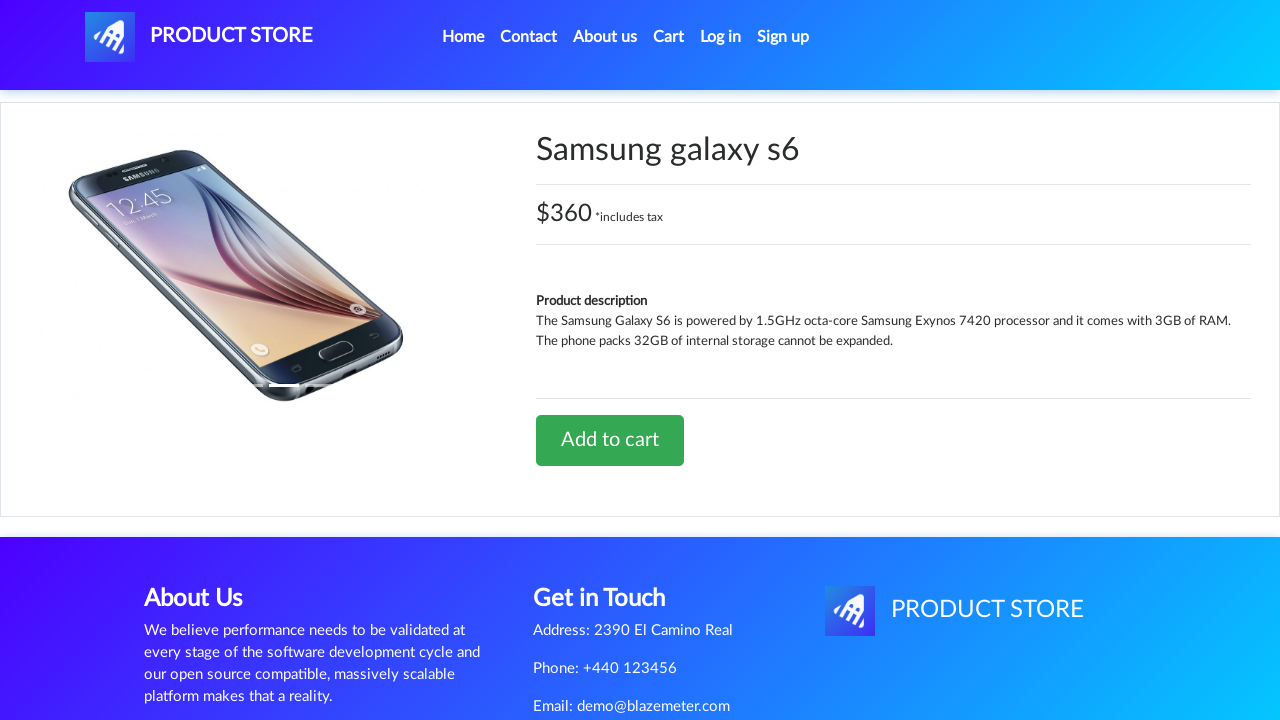

Verified Samsung Galaxy S6 product page header is visible
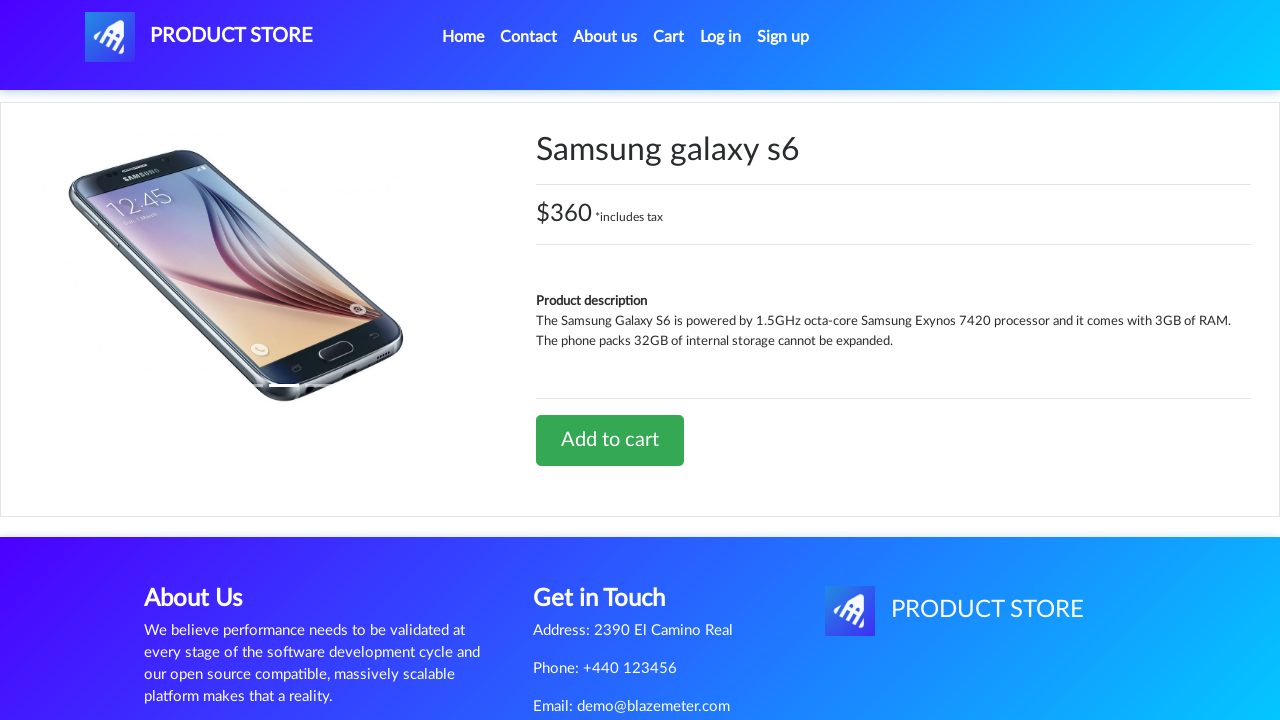

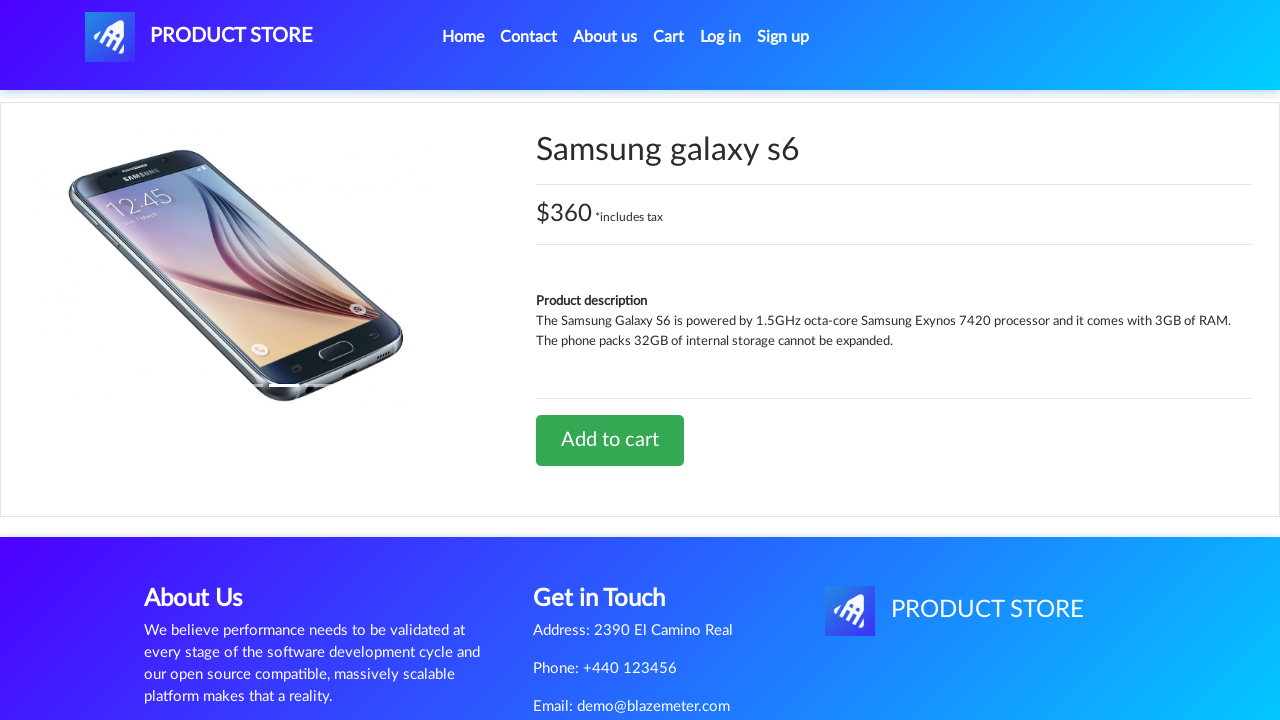